Tests the product dropdown by verifying options count and selecting different values.

Starting URL: https://cac-tat.s3.eu-central-1.amazonaws.com/index.html

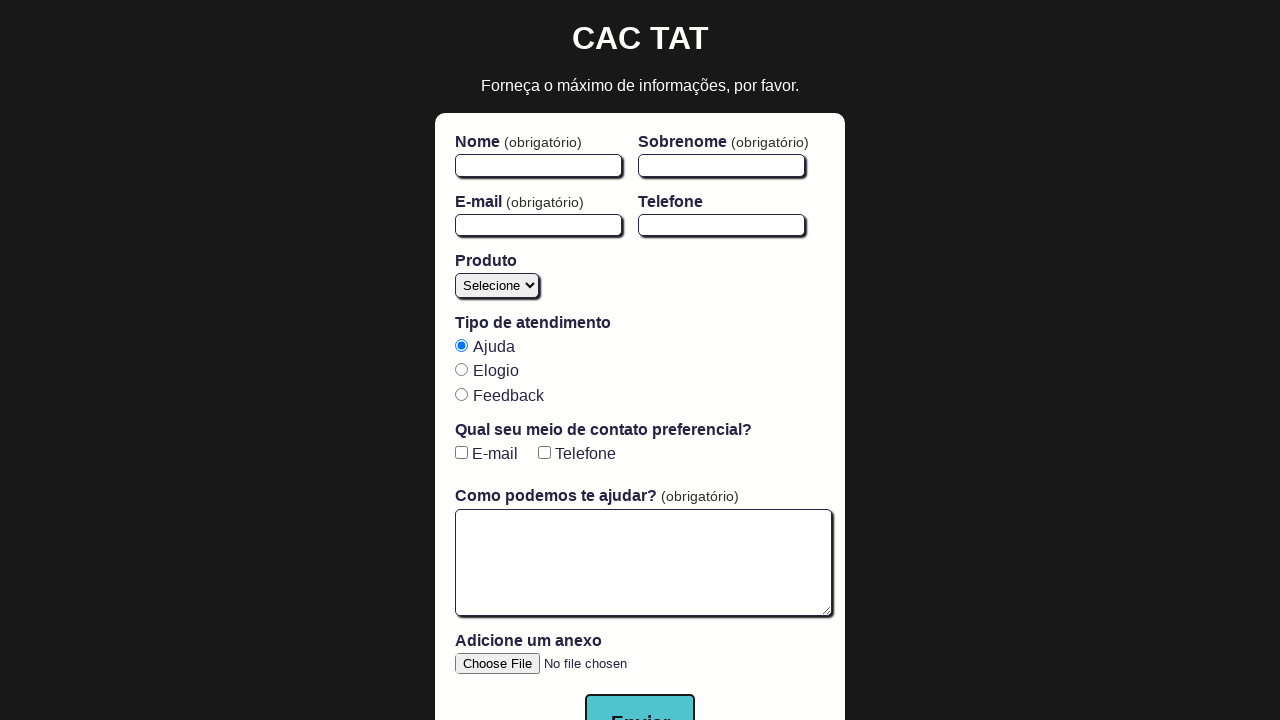

Navigated to the product dropdown test page
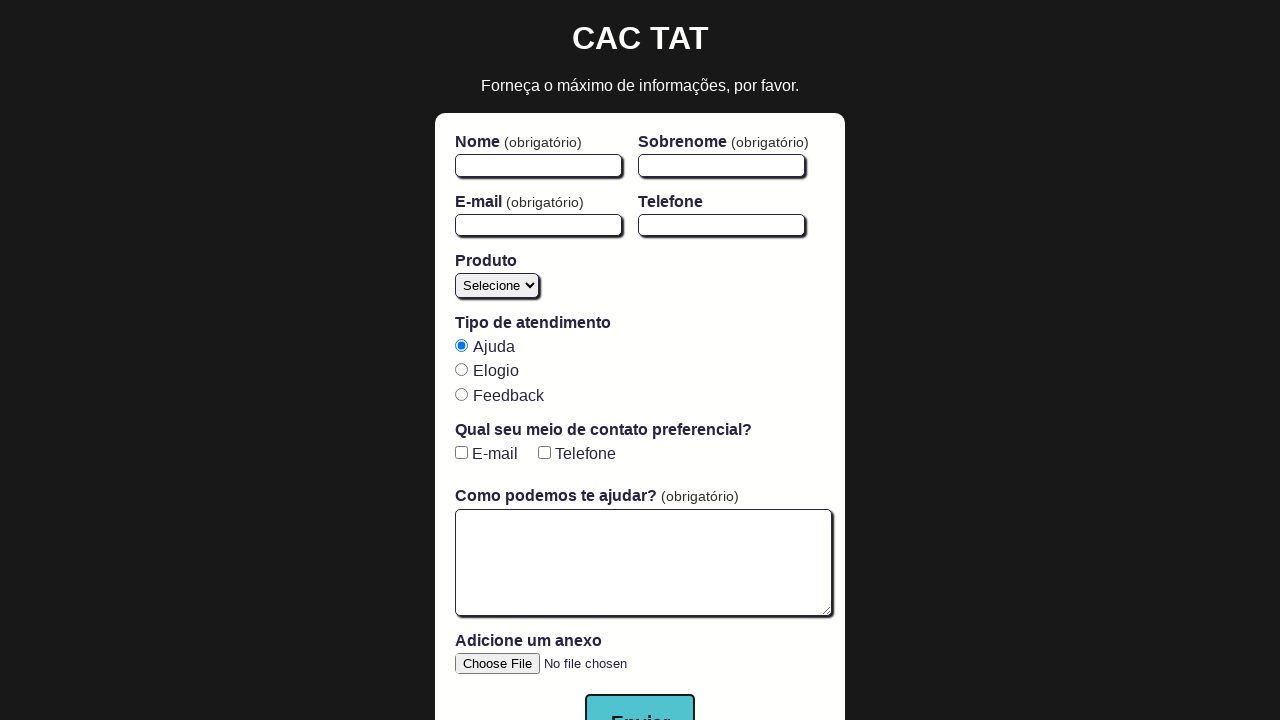

Located product dropdown options
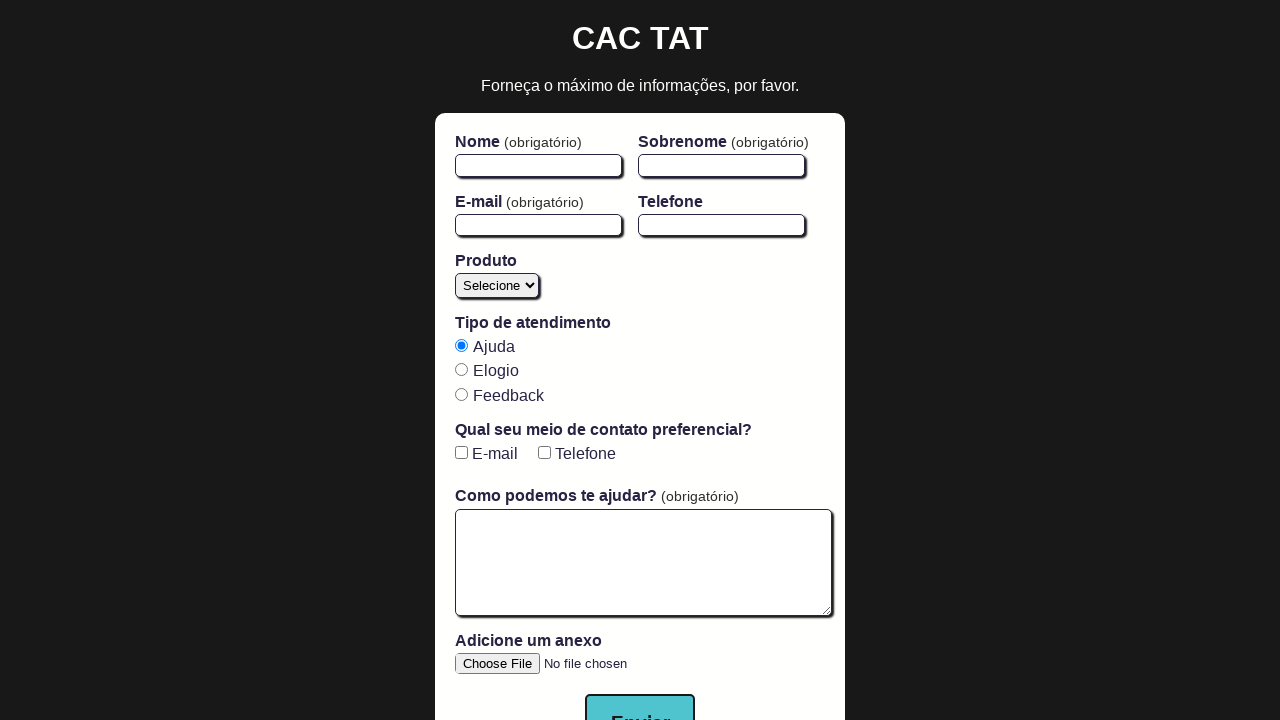

Verified product dropdown has exactly 5 options
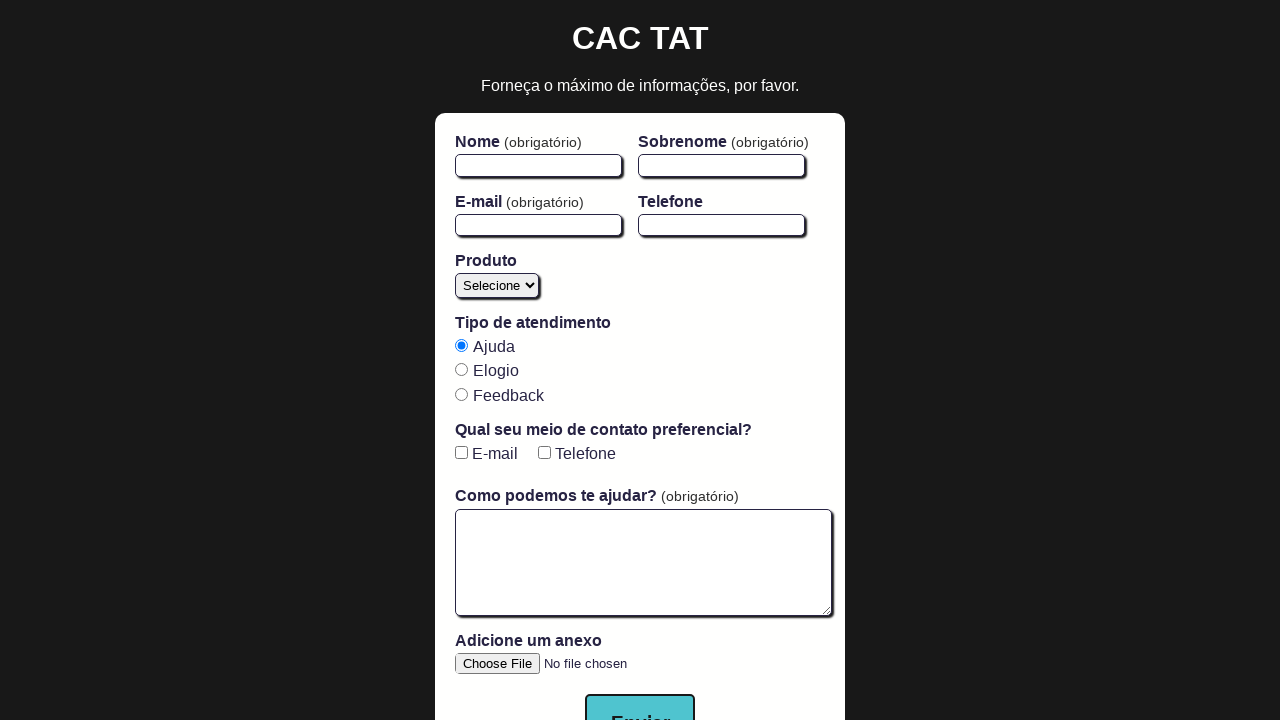

Selected 'Blog' option from product dropdown on #product
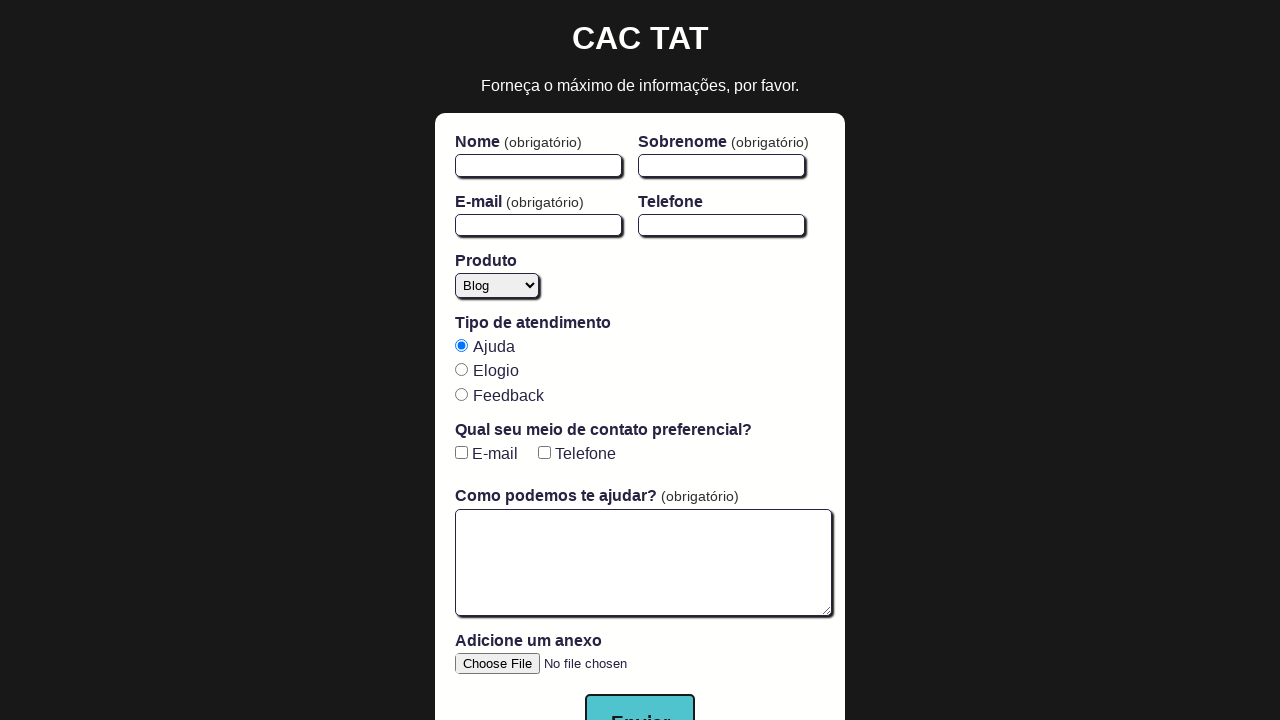

Verified 'Blog' option was successfully selected
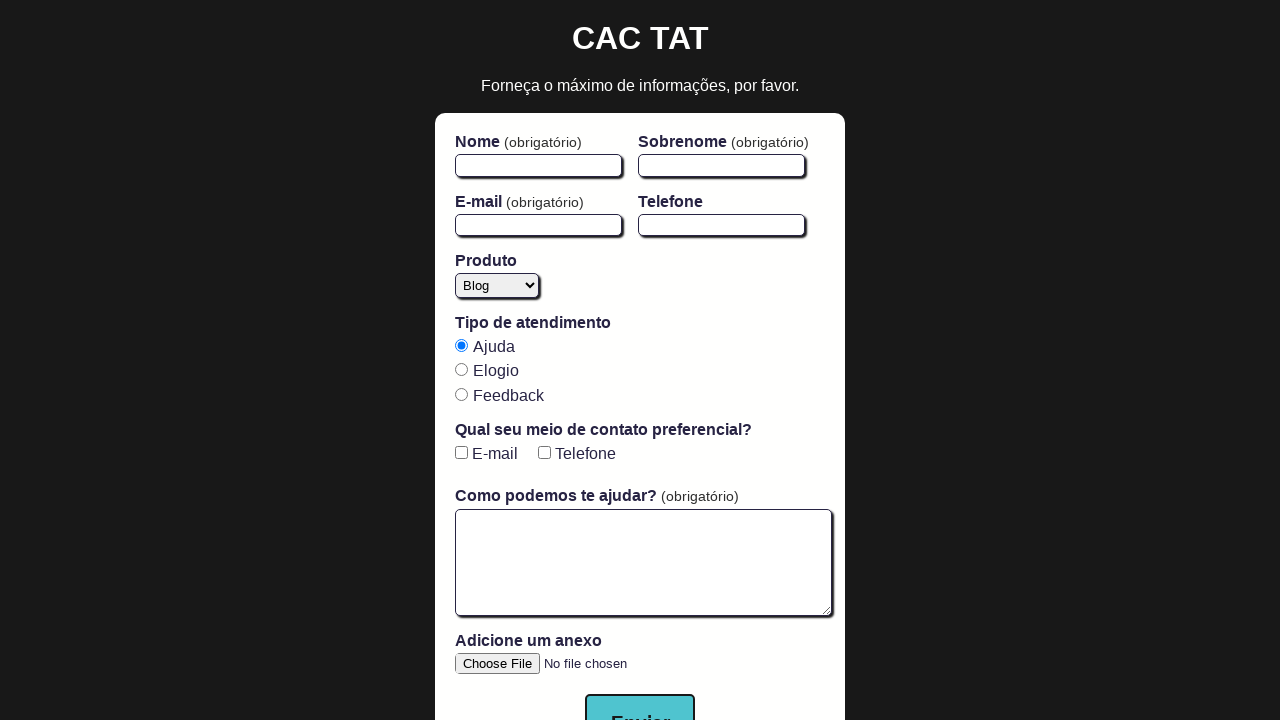

Selected 'Cursos' option from product dropdown on #product
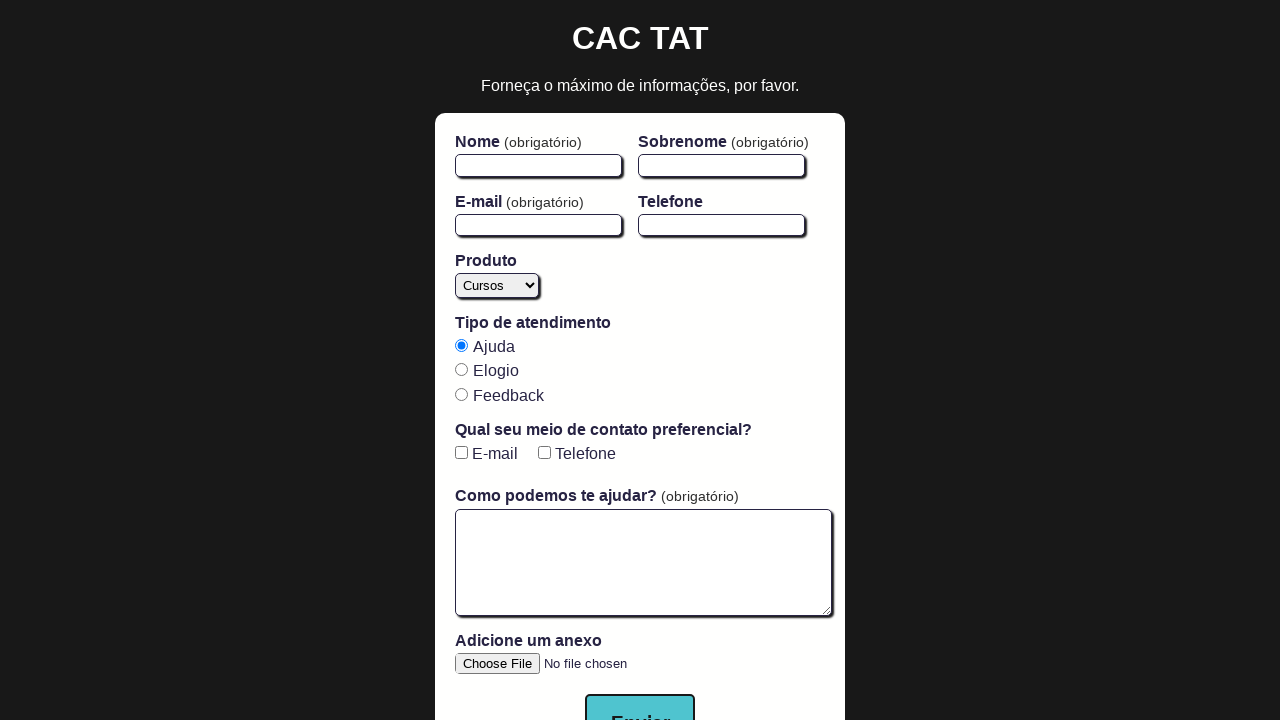

Verified 'Cursos' option was successfully selected
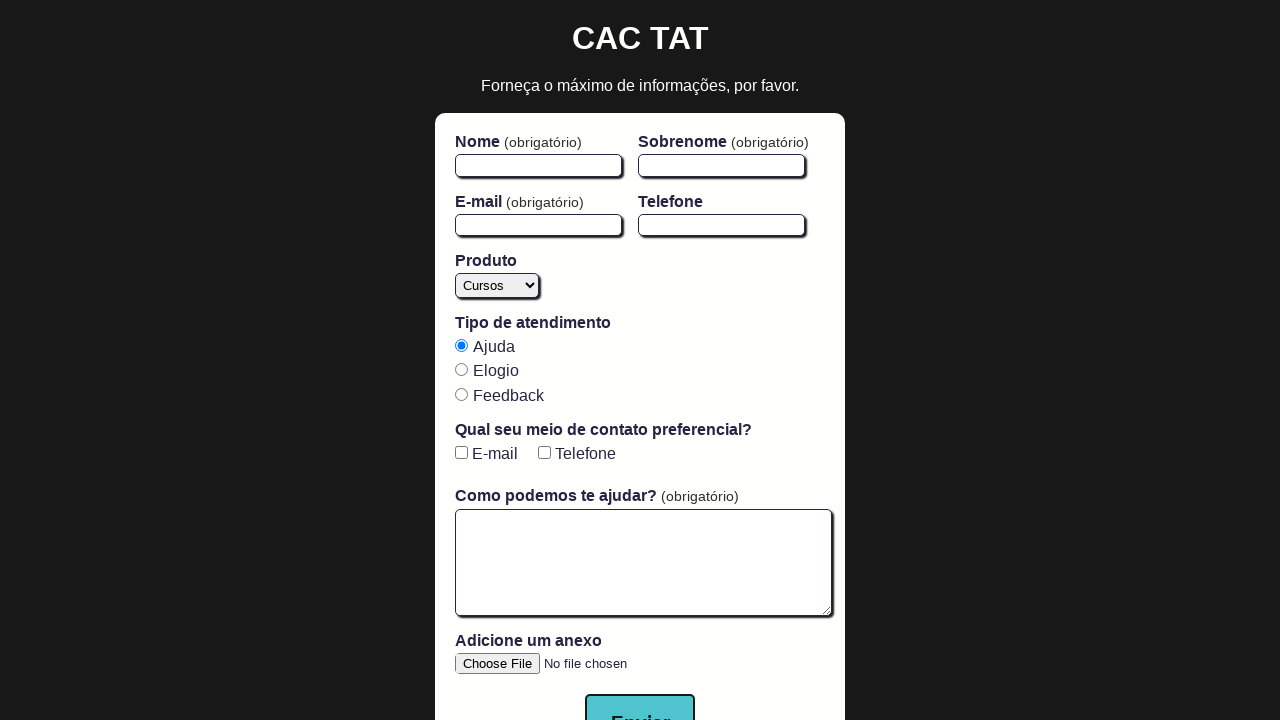

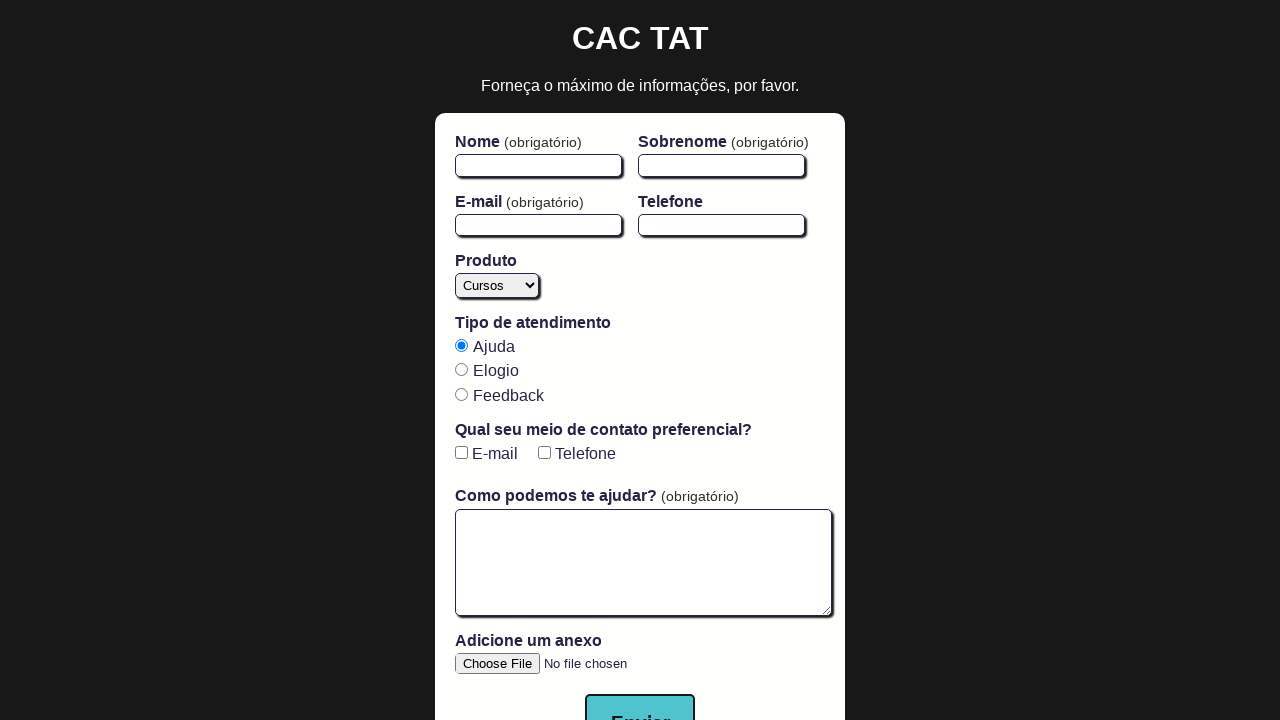